Tests JavaScript alert functionality by clicking alert button and accepting the alert dialog

Starting URL: https://the-internet.herokuapp.com/javascript_alerts

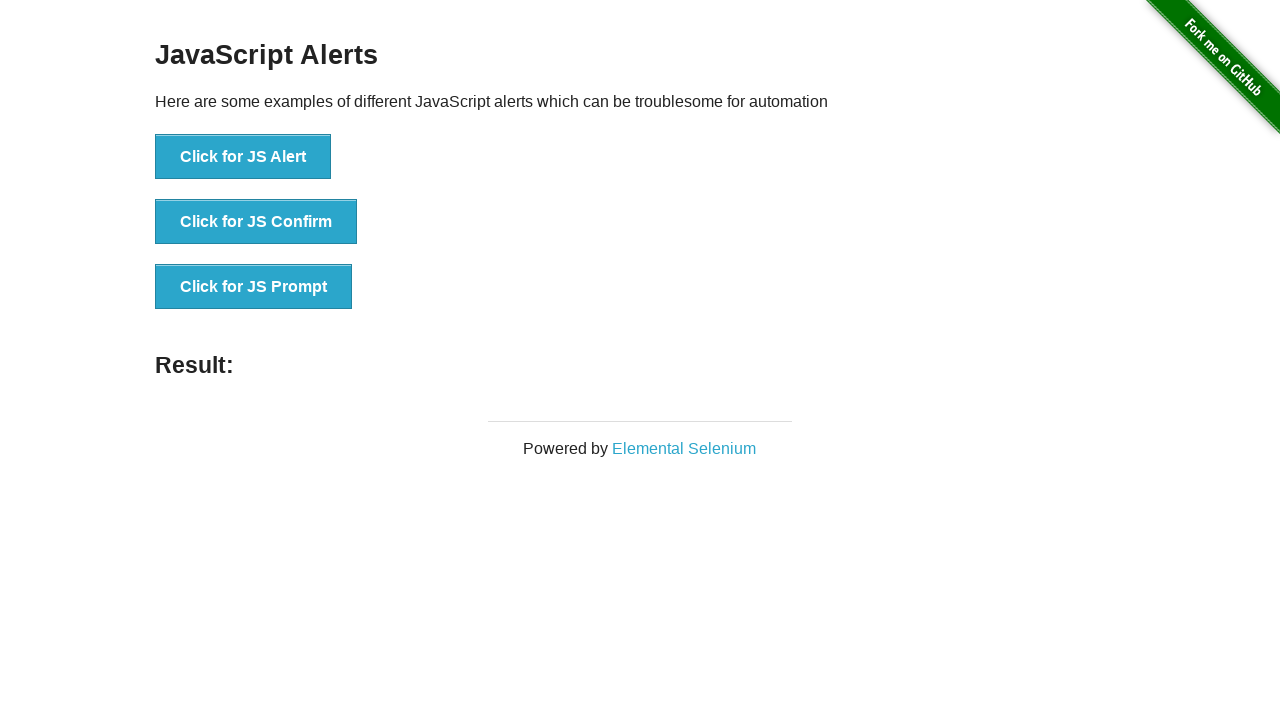

Clicked the 'Click for JS Alert' button at (243, 157) on xpath=//button[.='Click for JS Alert']
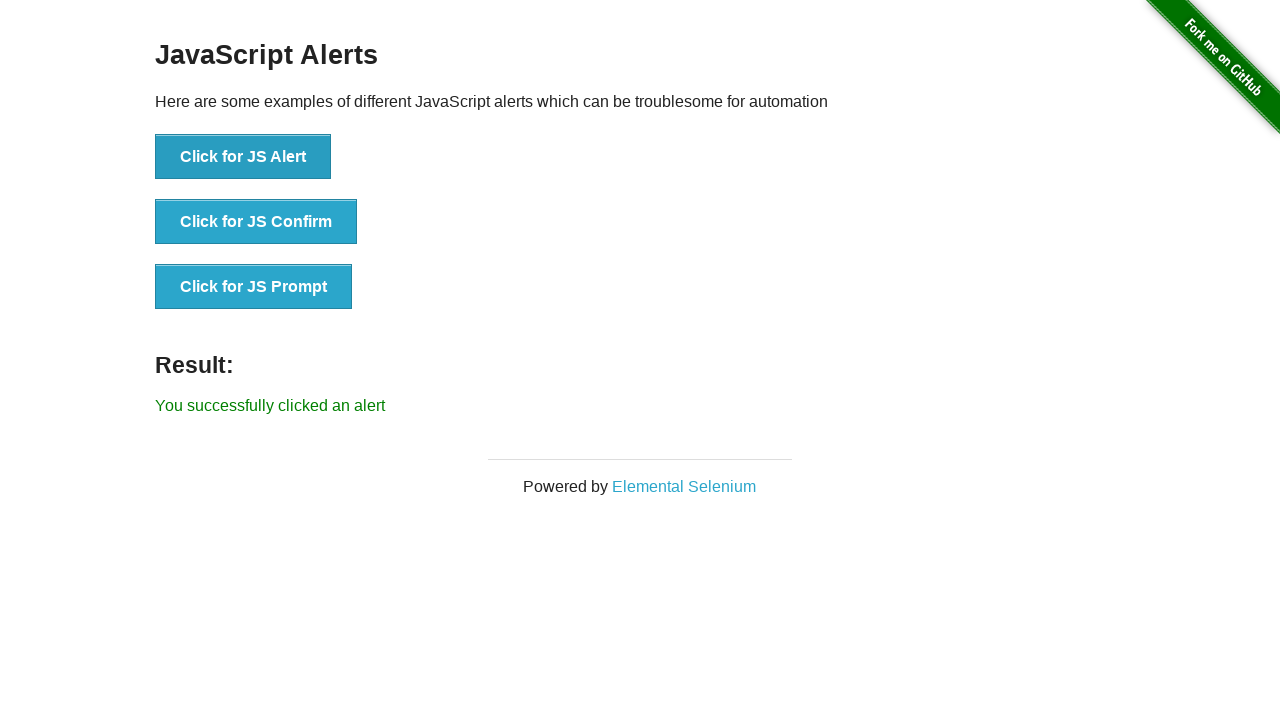

Set up dialog handler to accept alerts
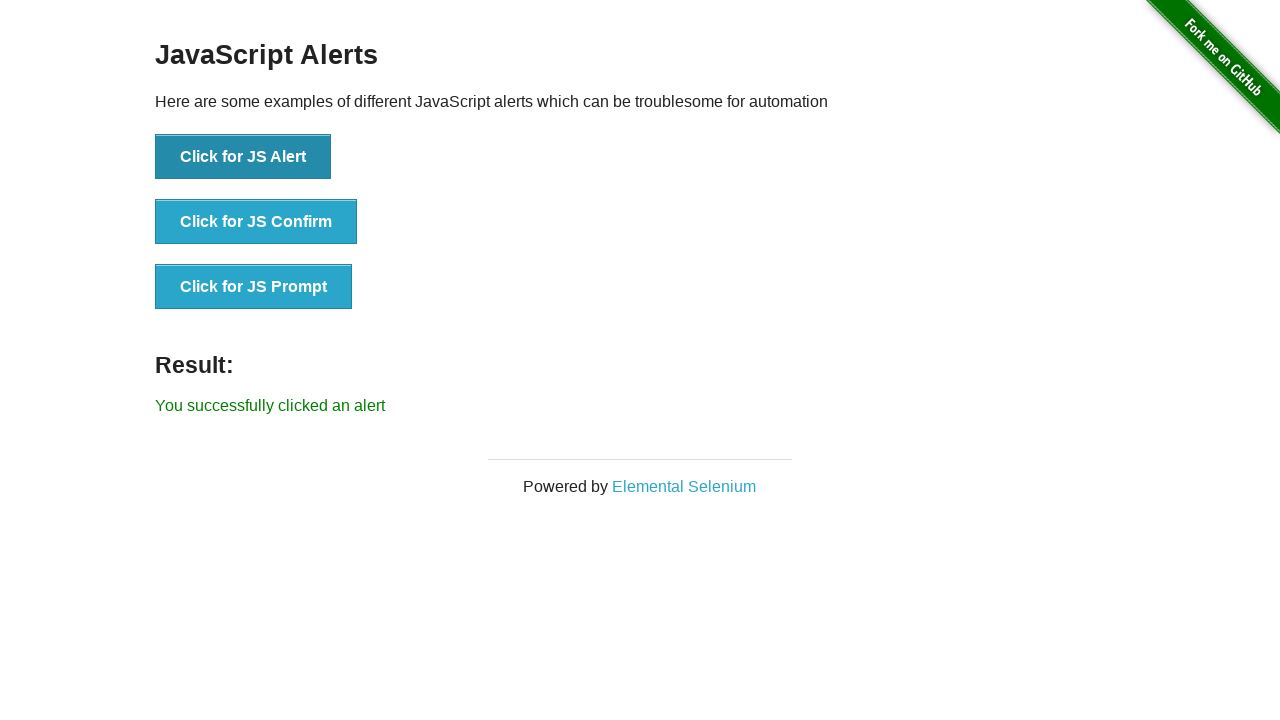

Clicked the 'Click for JS Alert' button again at (243, 157) on xpath=//button[.='Click for JS Alert']
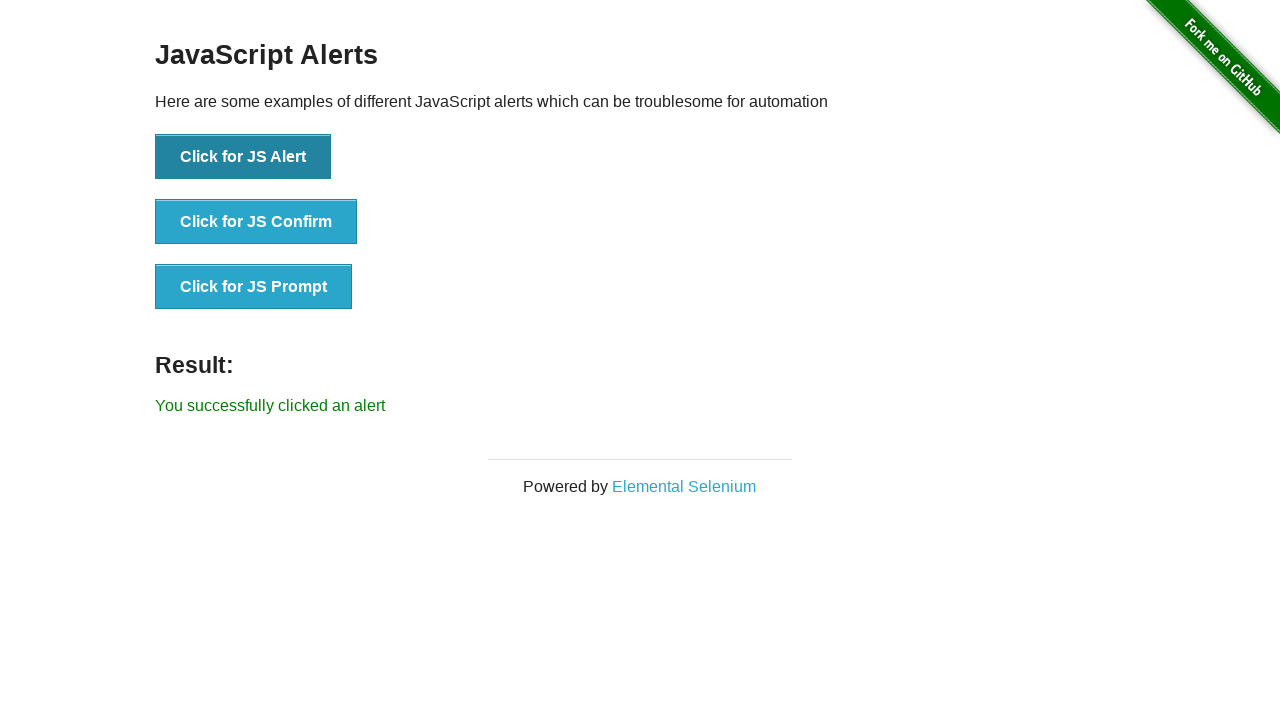

Result message appeared on page
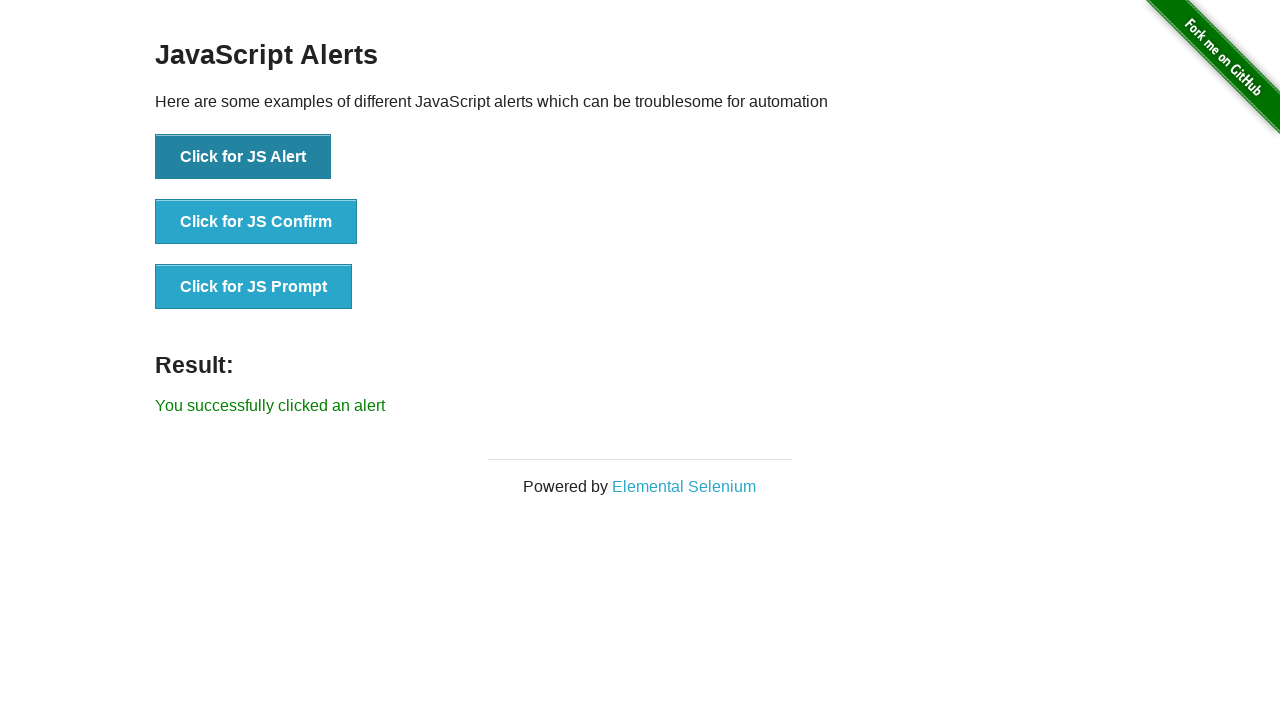

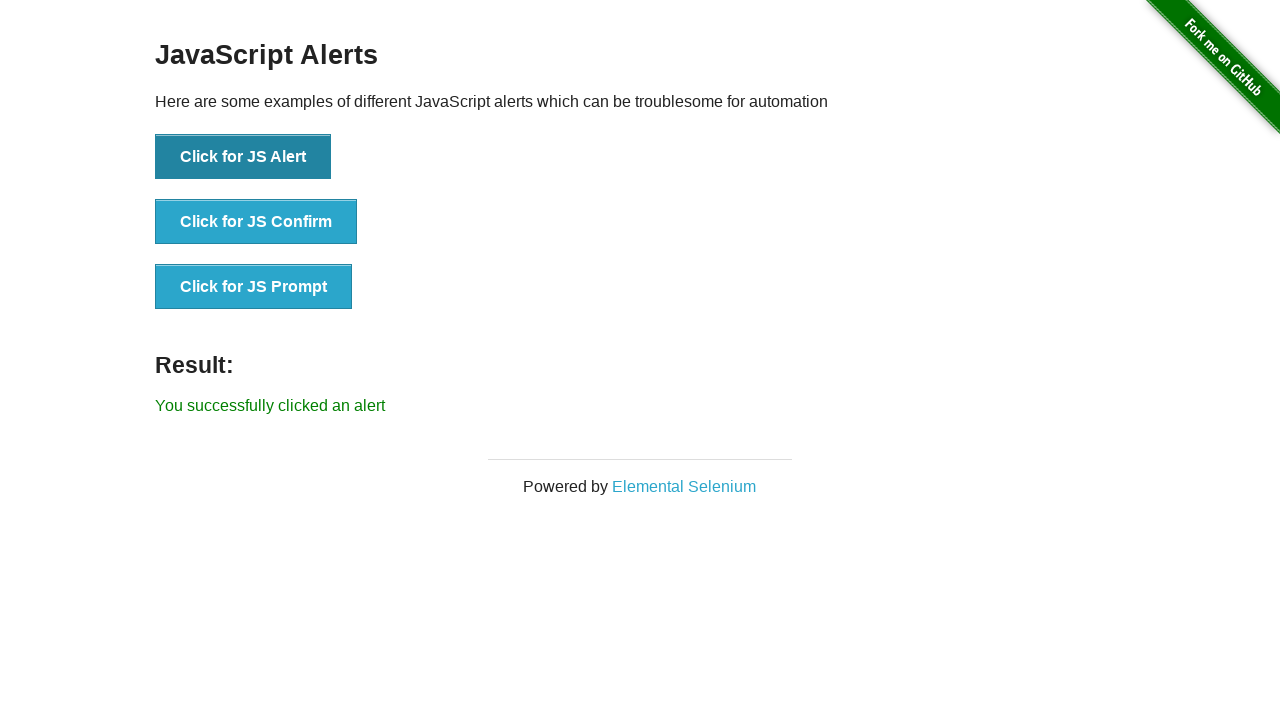